Tests e-commerce checkout flow by adding items to basket, navigating to checkout, filling billing details, and completing the order

Starting URL: https://practice.automationtesting.in/

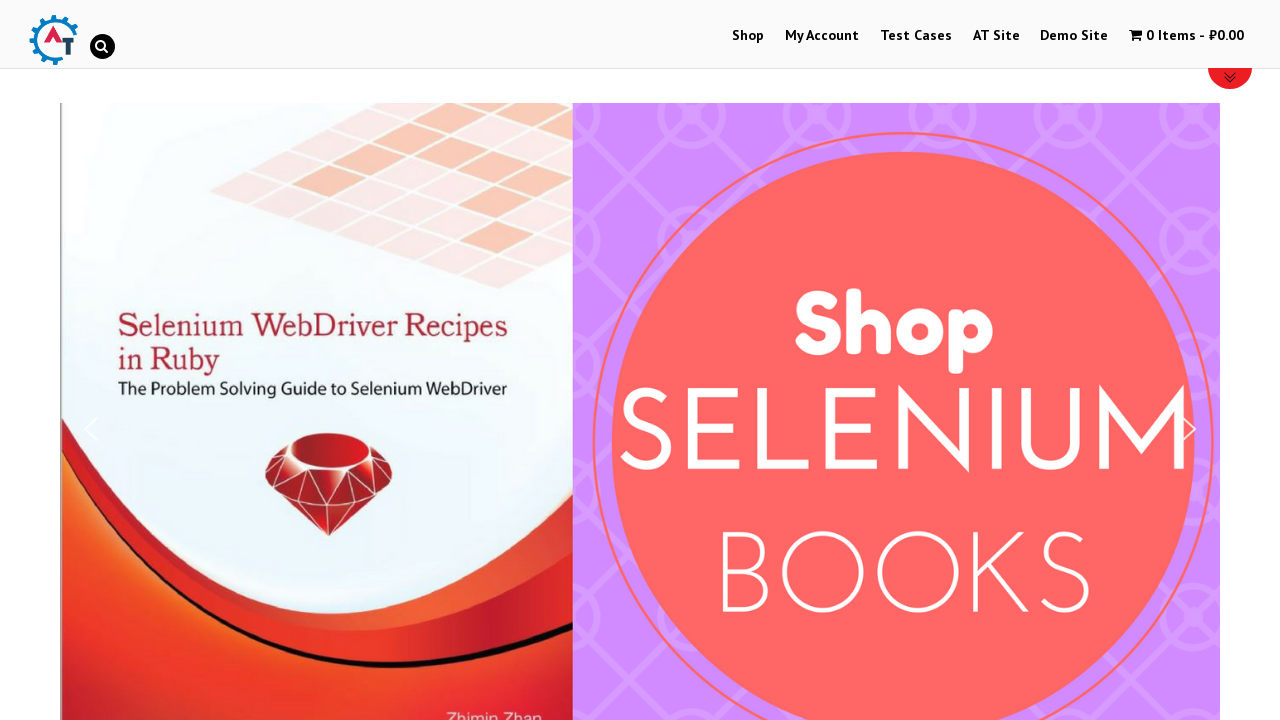

Clicked 'Add to basket' button at (241, 360) on xpath=//a[text()='Add to basket'] >> nth=0
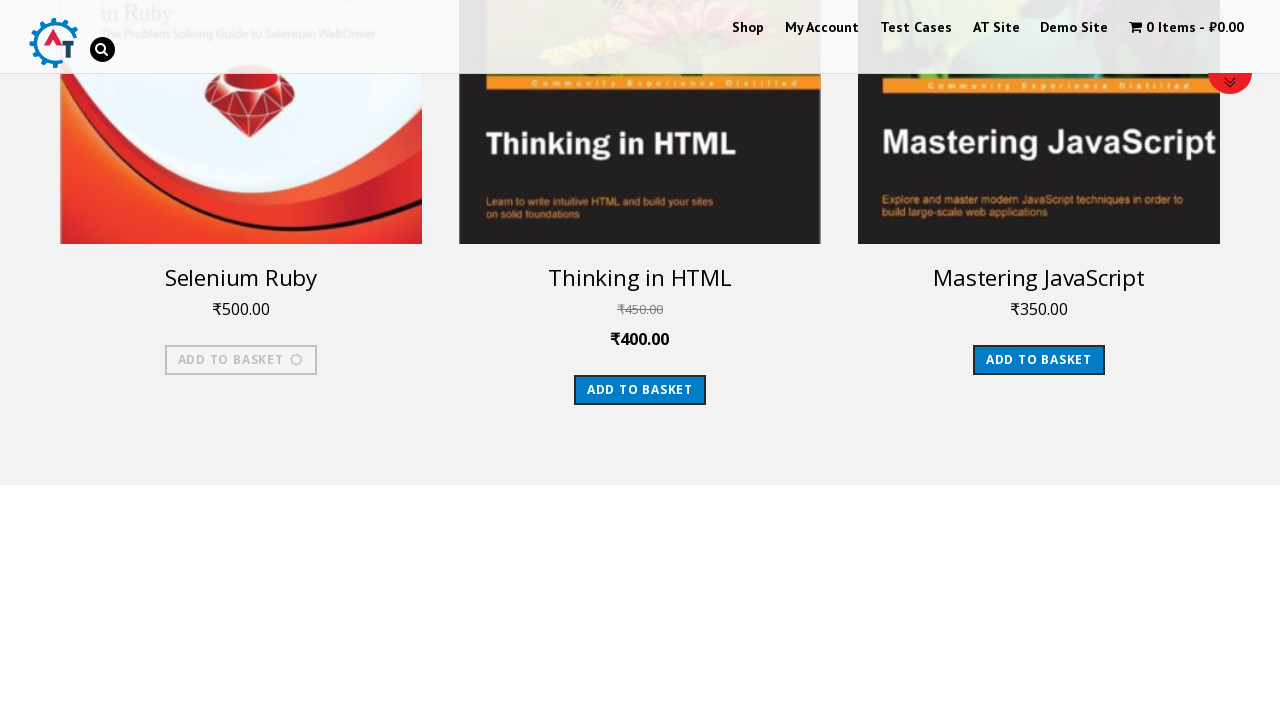

Clicked 'Add to basket' button at (640, 390) on xpath=//a[text()='Add to basket'] >> nth=1
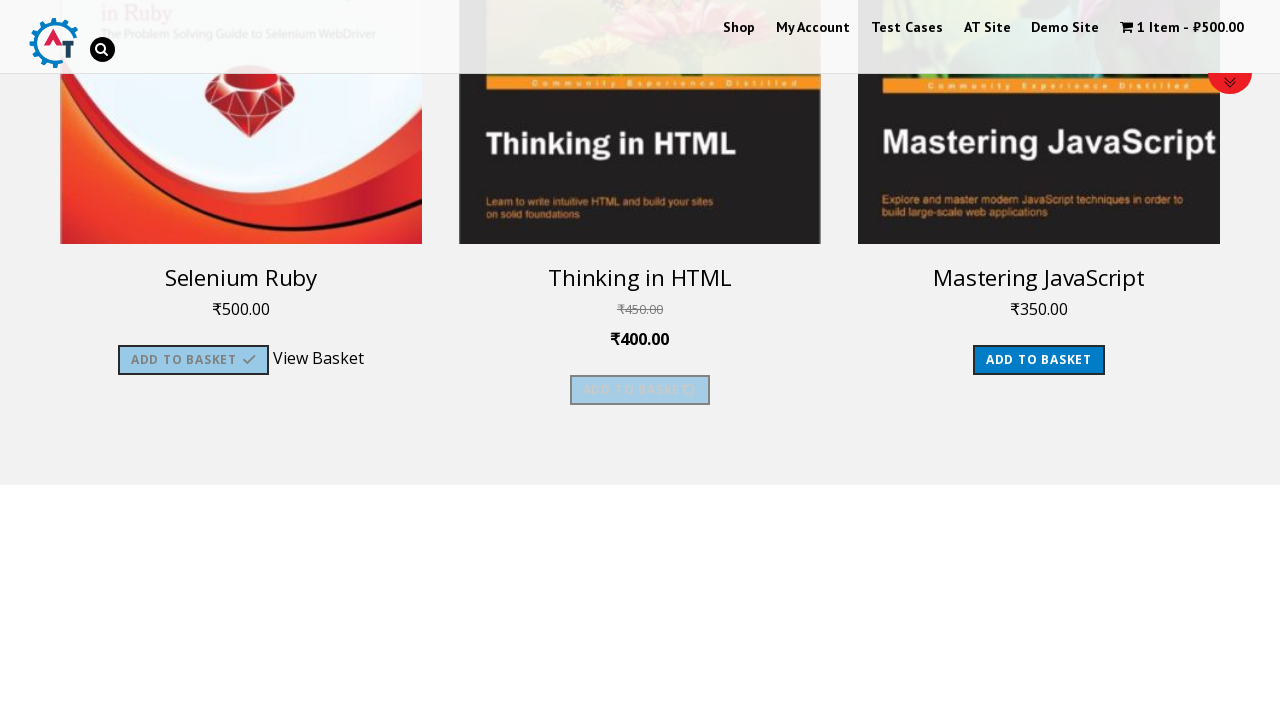

Clicked 'Add to basket' button at (1039, 360) on xpath=//a[text()='Add to basket'] >> nth=2
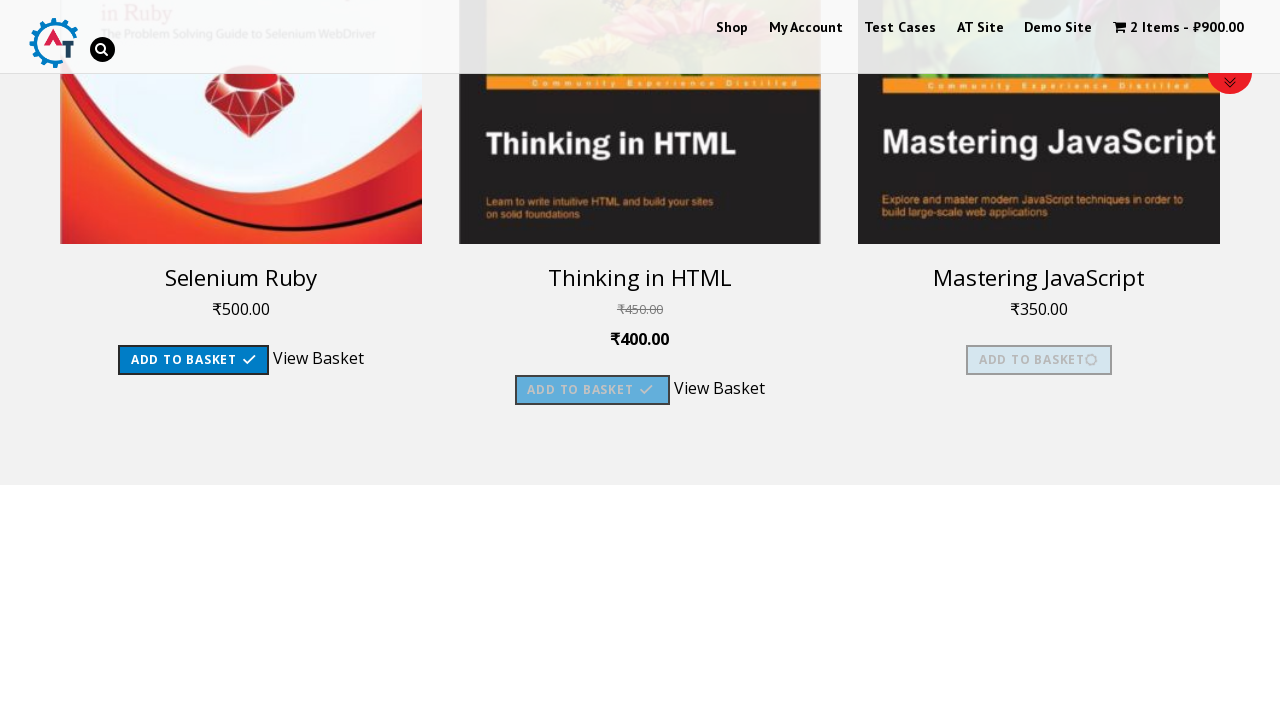

Navigated to basket page
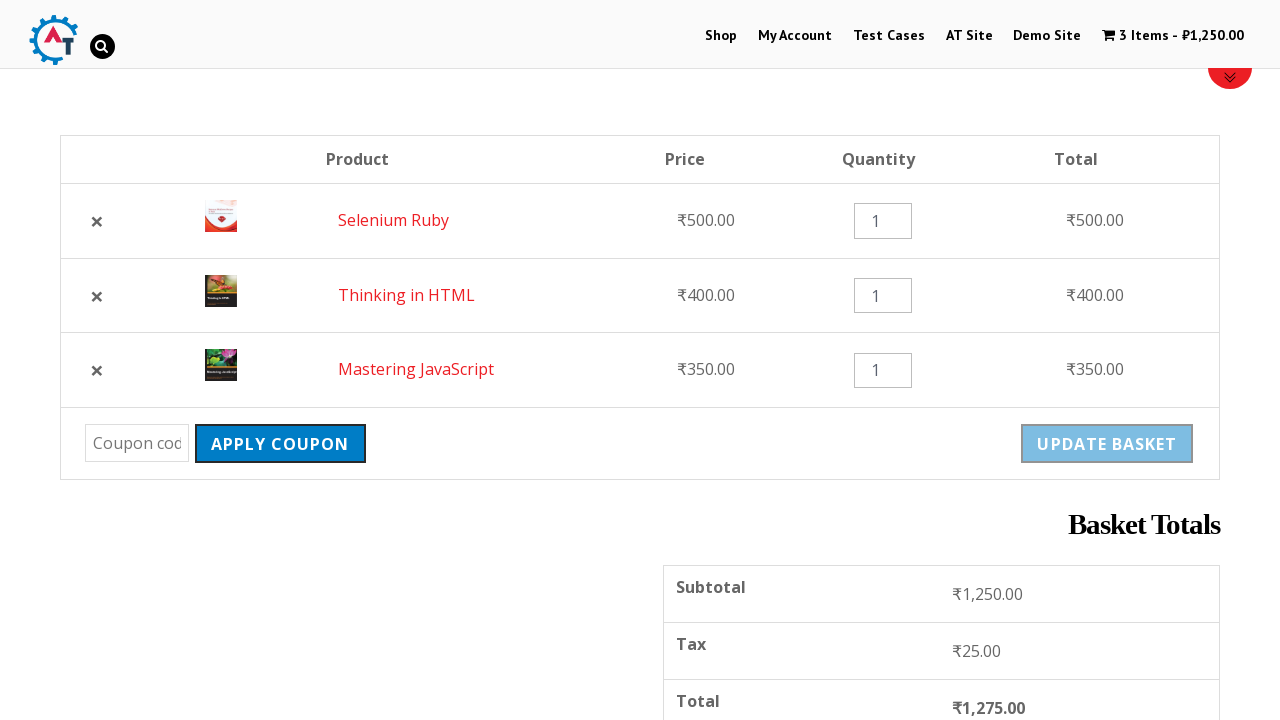

Clicked checkout button at (1098, 360) on xpath=//a[@class='checkout-button button alt wc-forward']
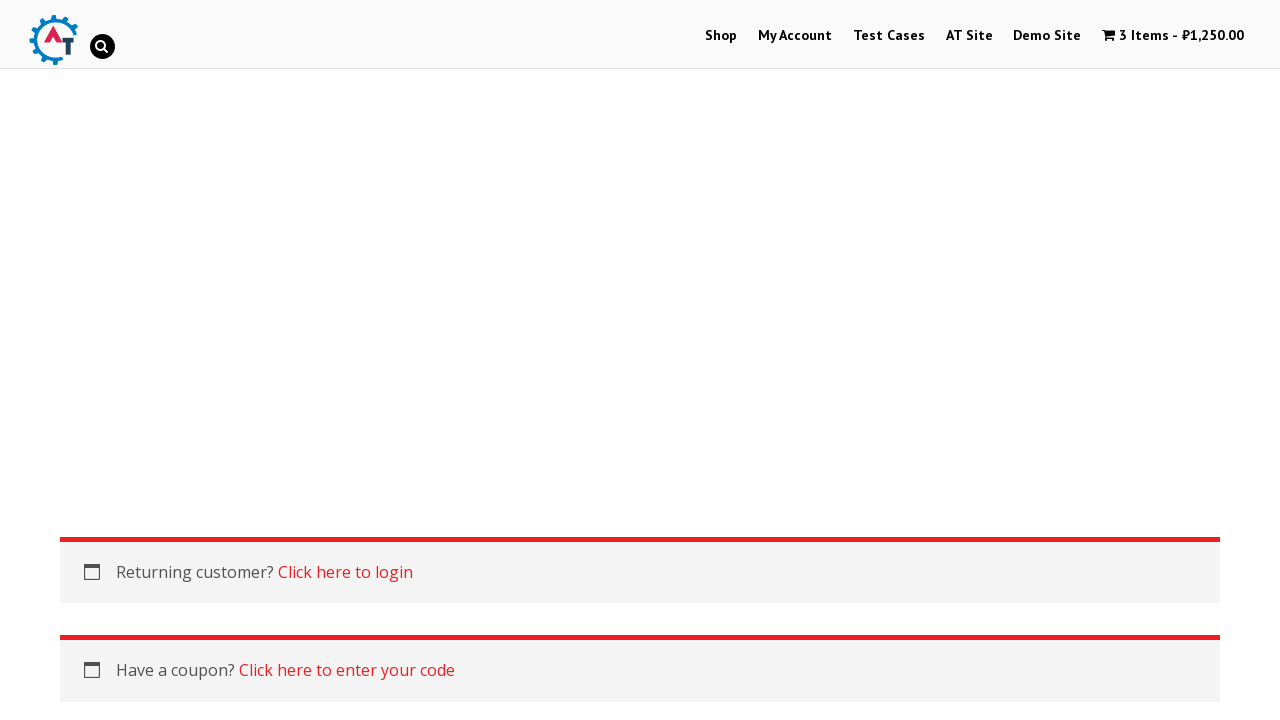

Filled first name: Vaibhav on #billing_first_name
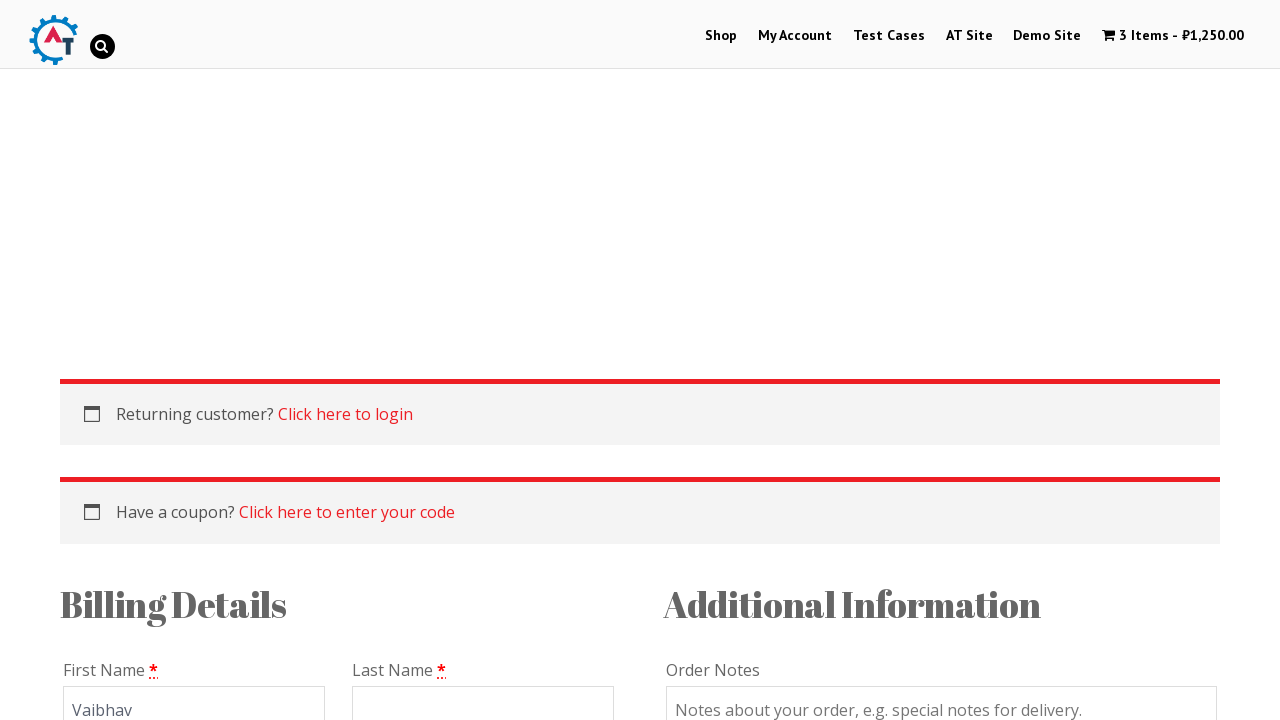

Filled last name: Zingade on #billing_last_name
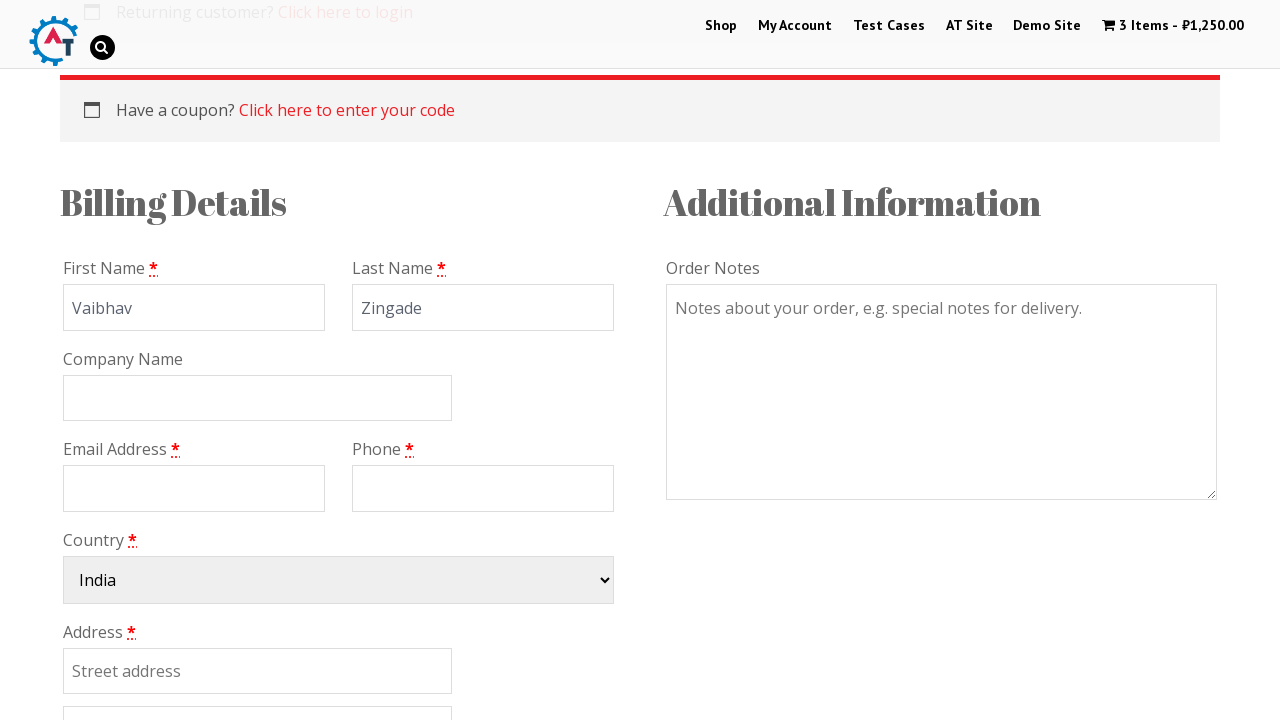

Filled company: Info on #billing_company
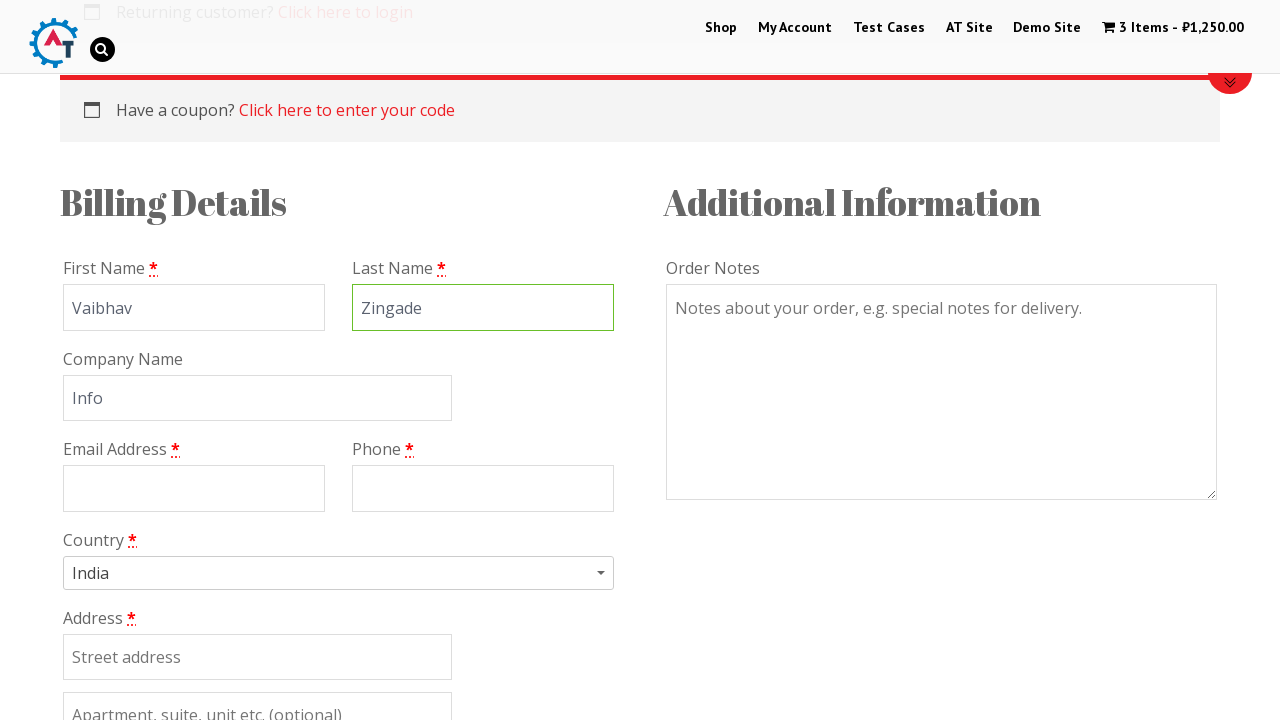

Filled phone: 9023415678 on #billing_phone
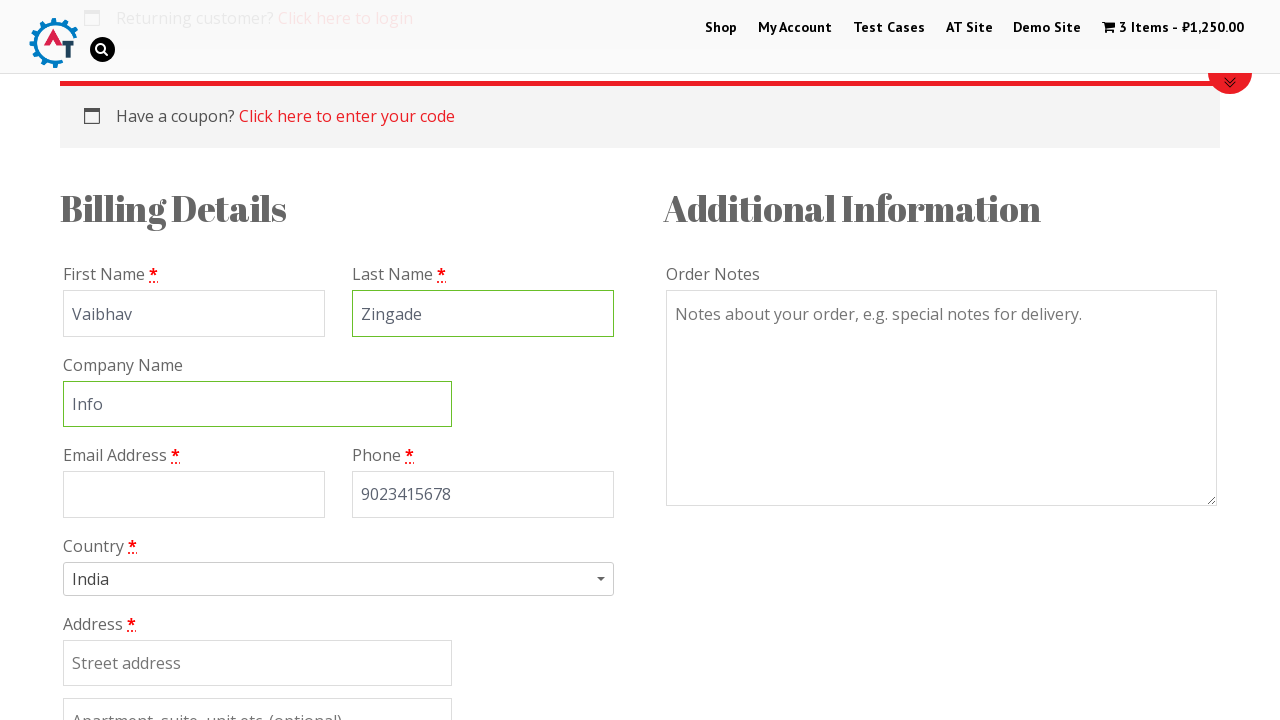

Filled email: testuser@example.com on #billing_email
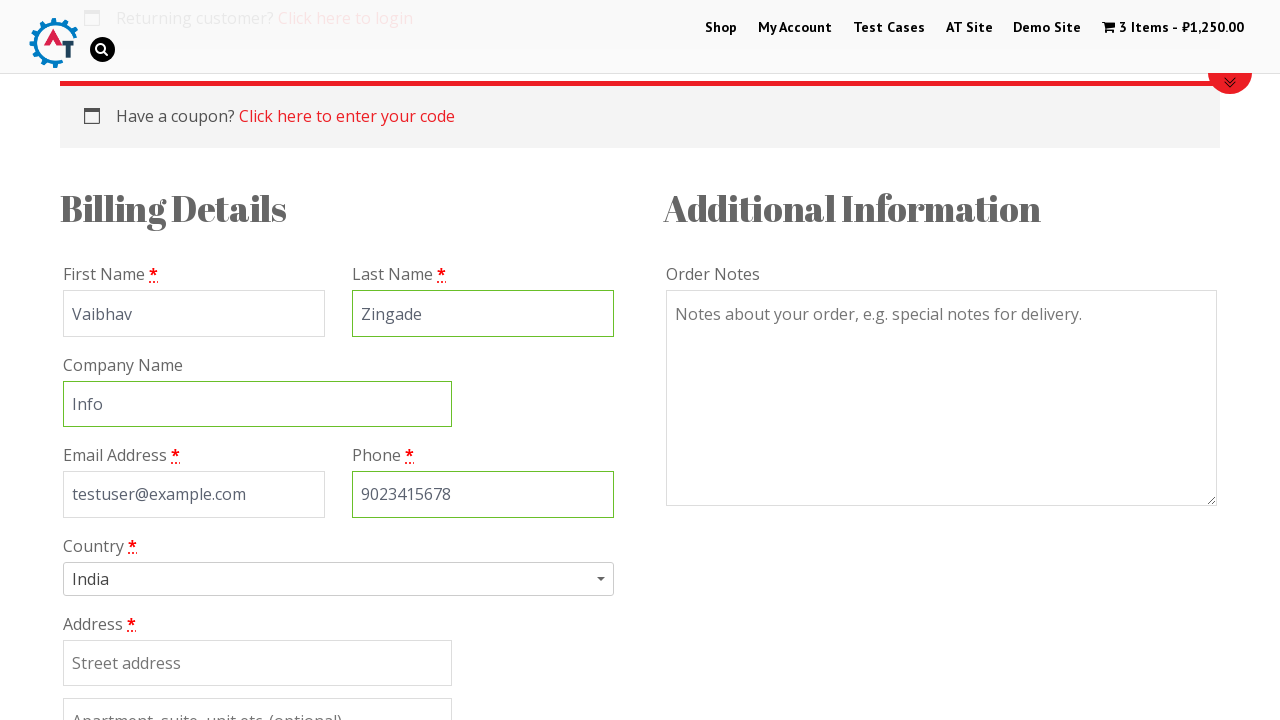

Filled address line 1: Bhagat Singh Chowk on #billing_address_1
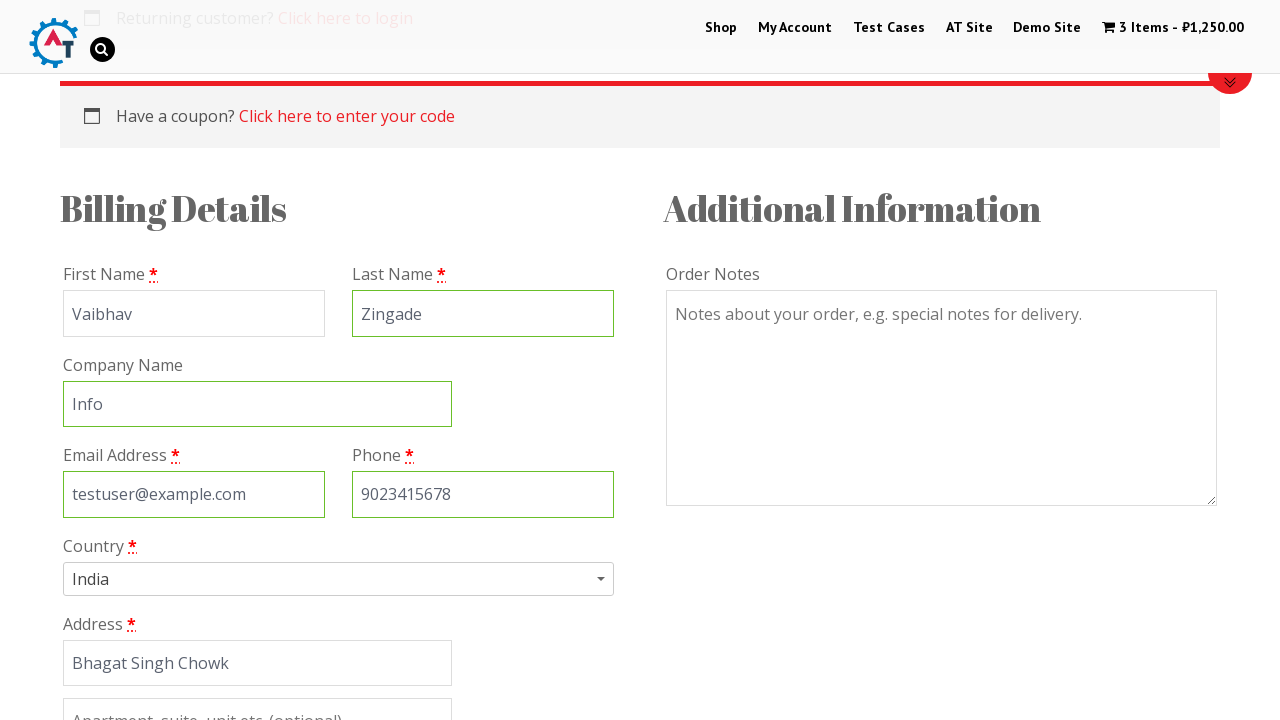

Filled address line 2: Shasti nagar on #billing_address_2
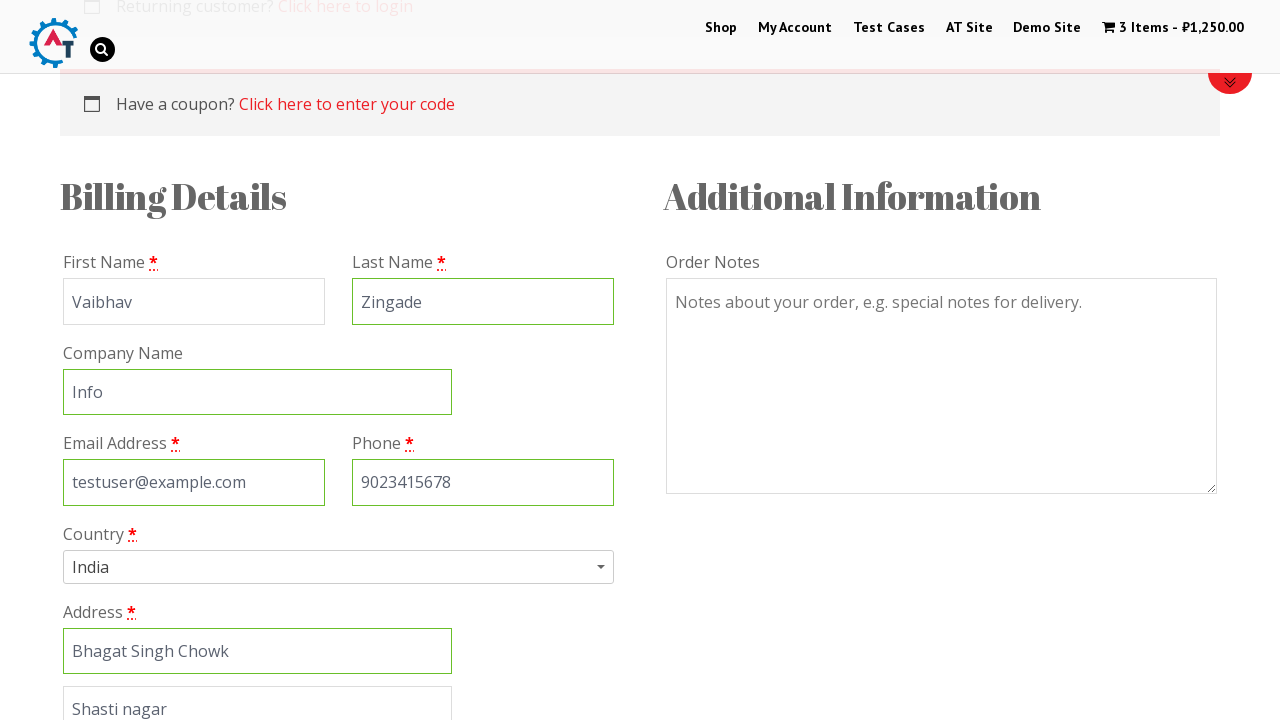

Filled city: Solapur on #billing_city
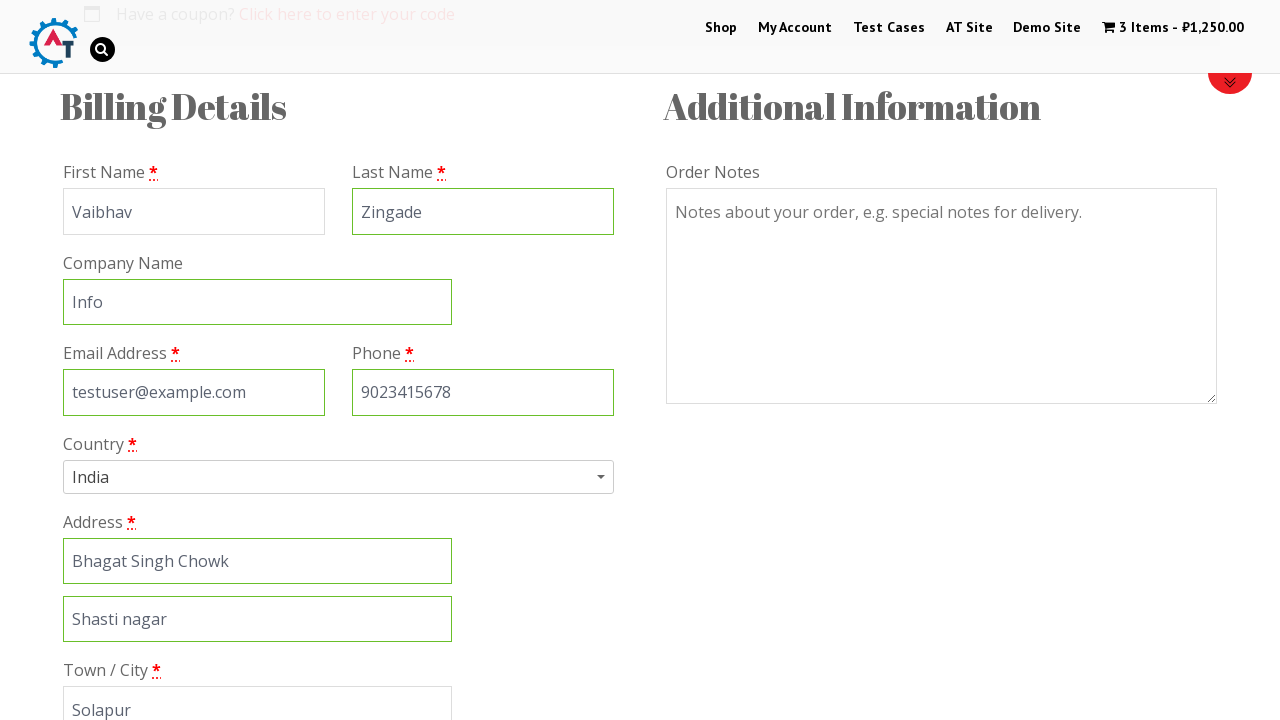

Filled postcode: 411067 on #billing_postcode
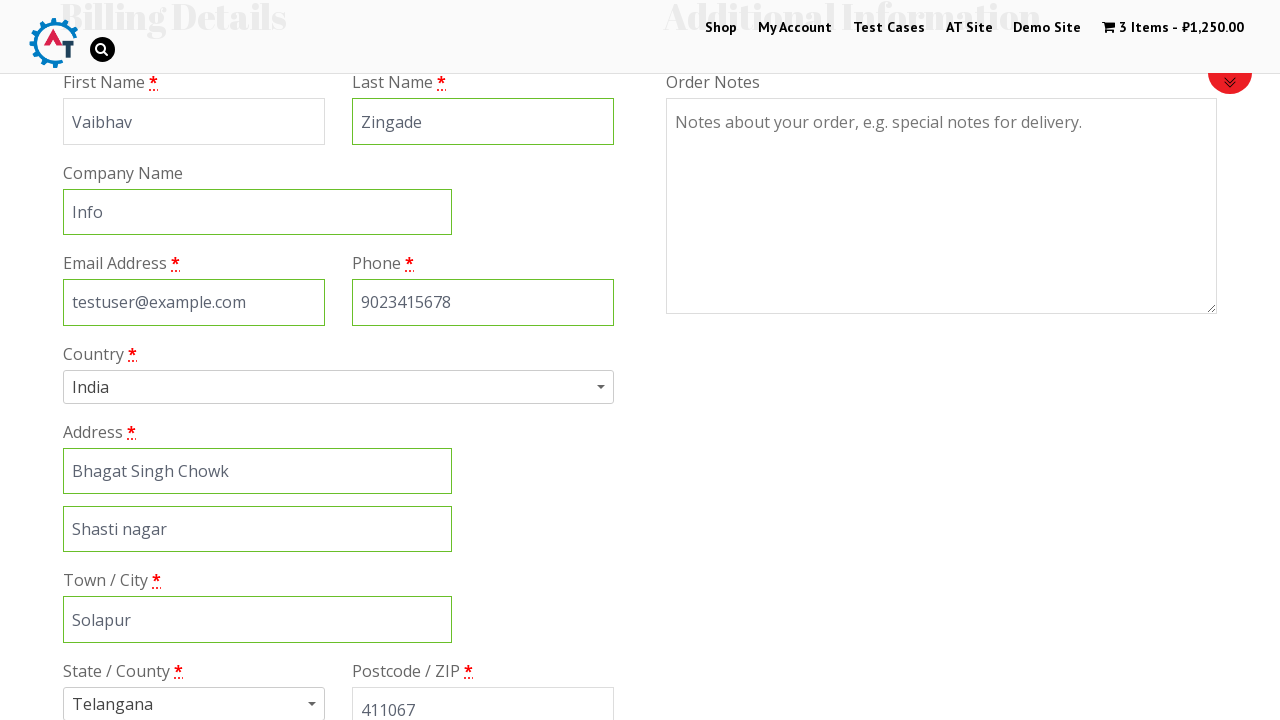

Selected Cash on Delivery payment method at (82, 360) on xpath=//input[@id='payment_method_cod']
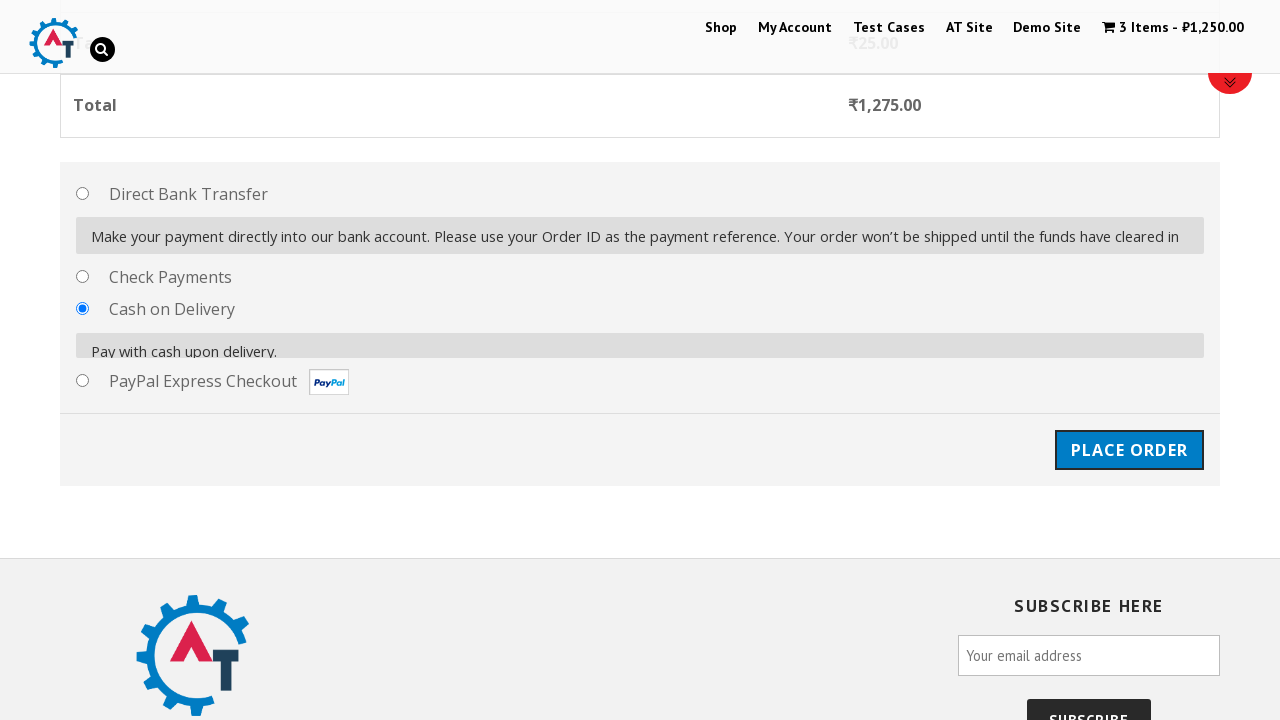

Clicked 'Place Order' button at (1129, 439) on xpath=//input[@id='place_order']
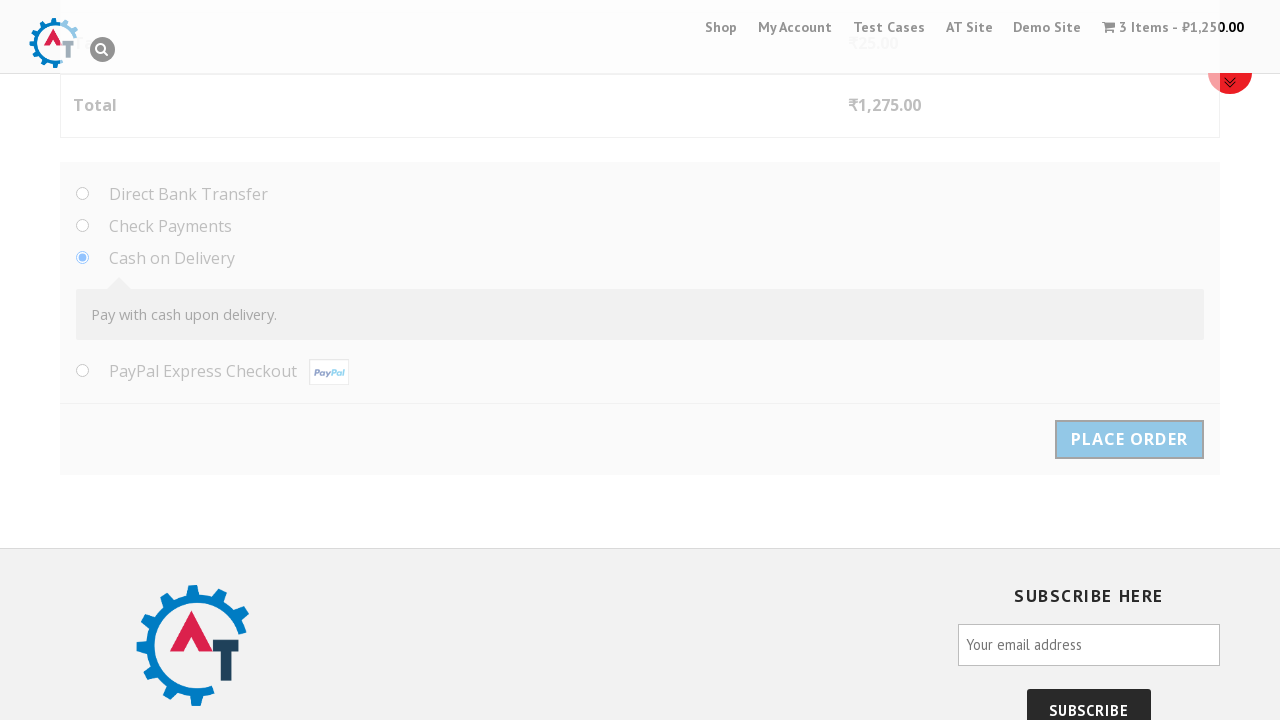

Retrieved success message from order confirmation page
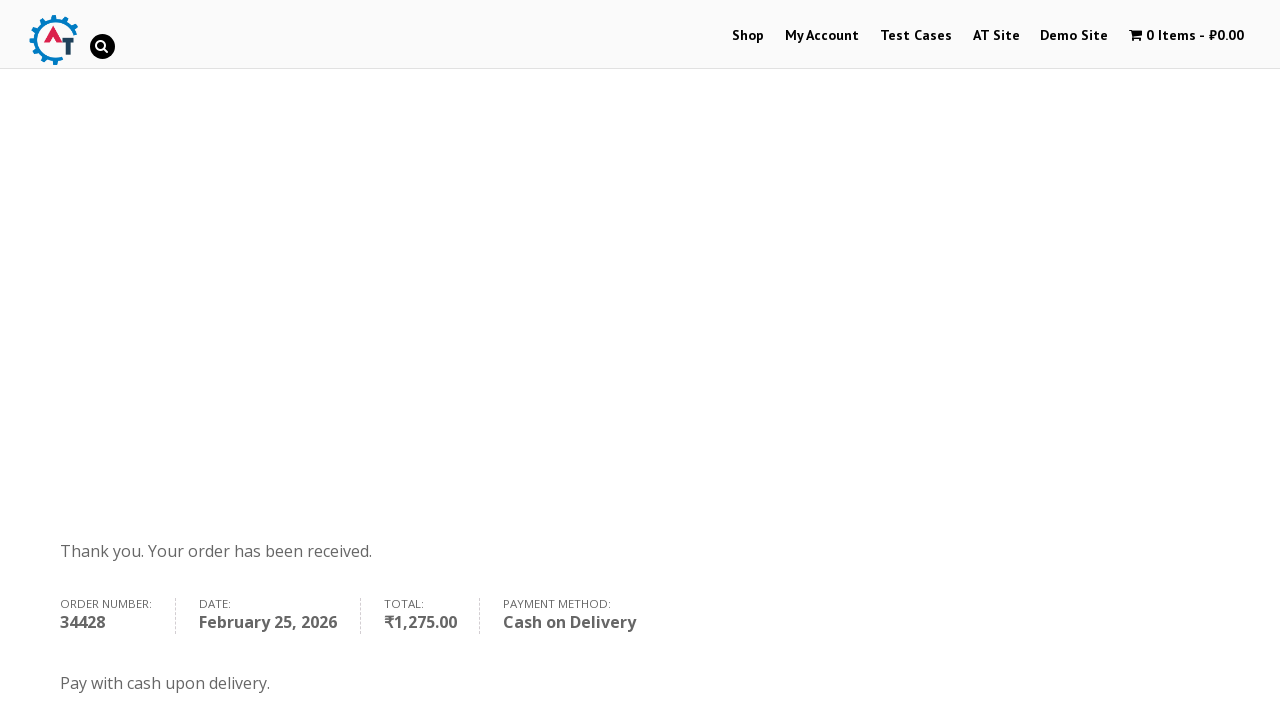

Verified success message: 'Thank you. Your order has been received.'
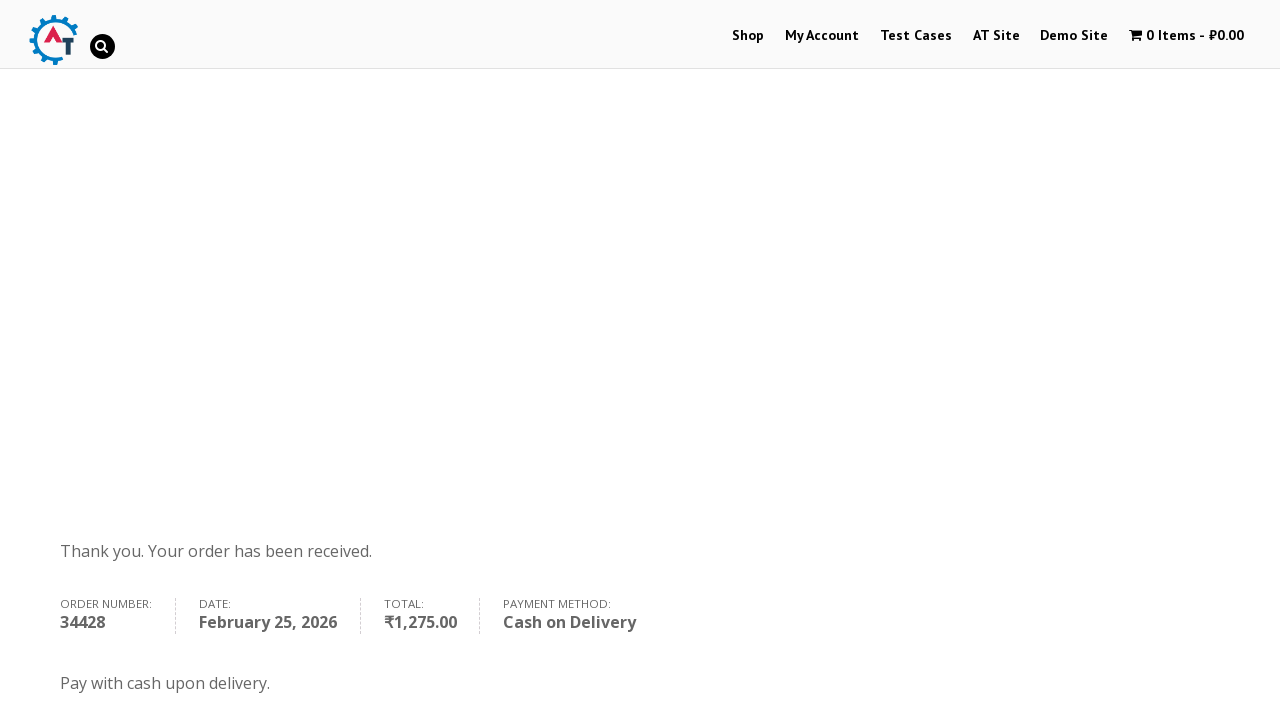

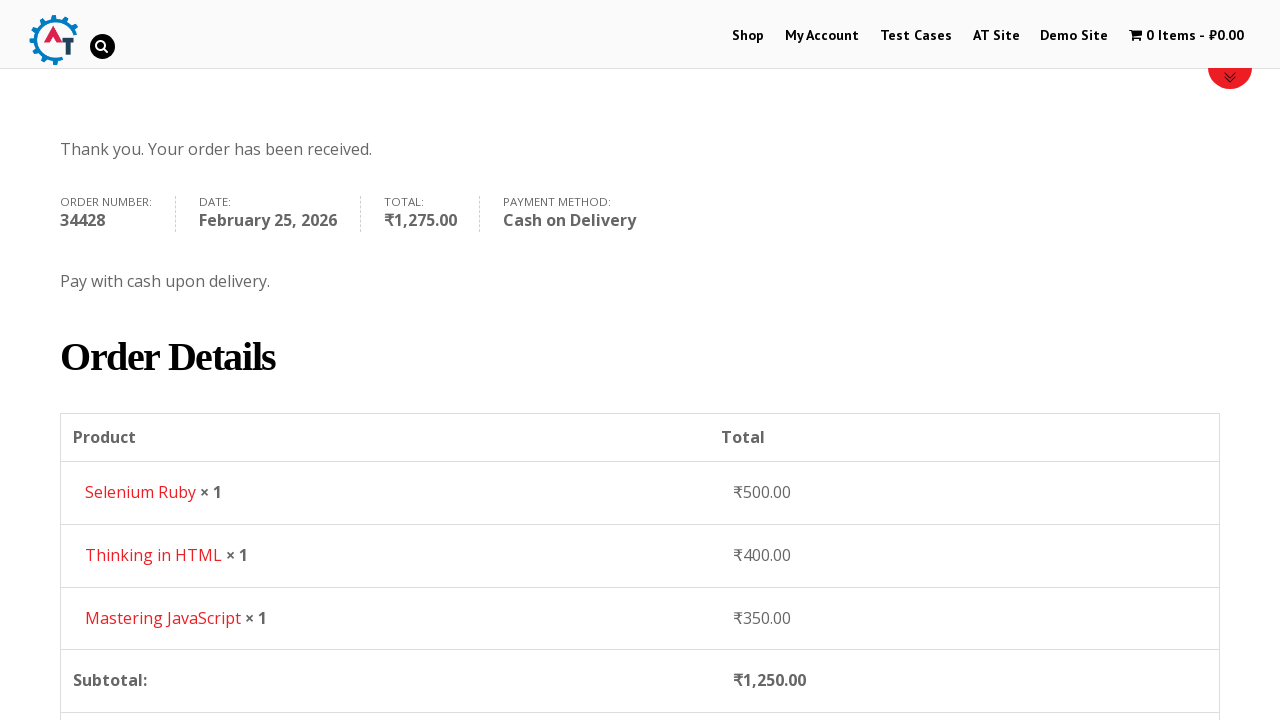